Tests JavaScript alert handling by clicking a button that triggers an alert popup and then accepting the alert.

Starting URL: http://demo.automationtesting.in/Alerts.html

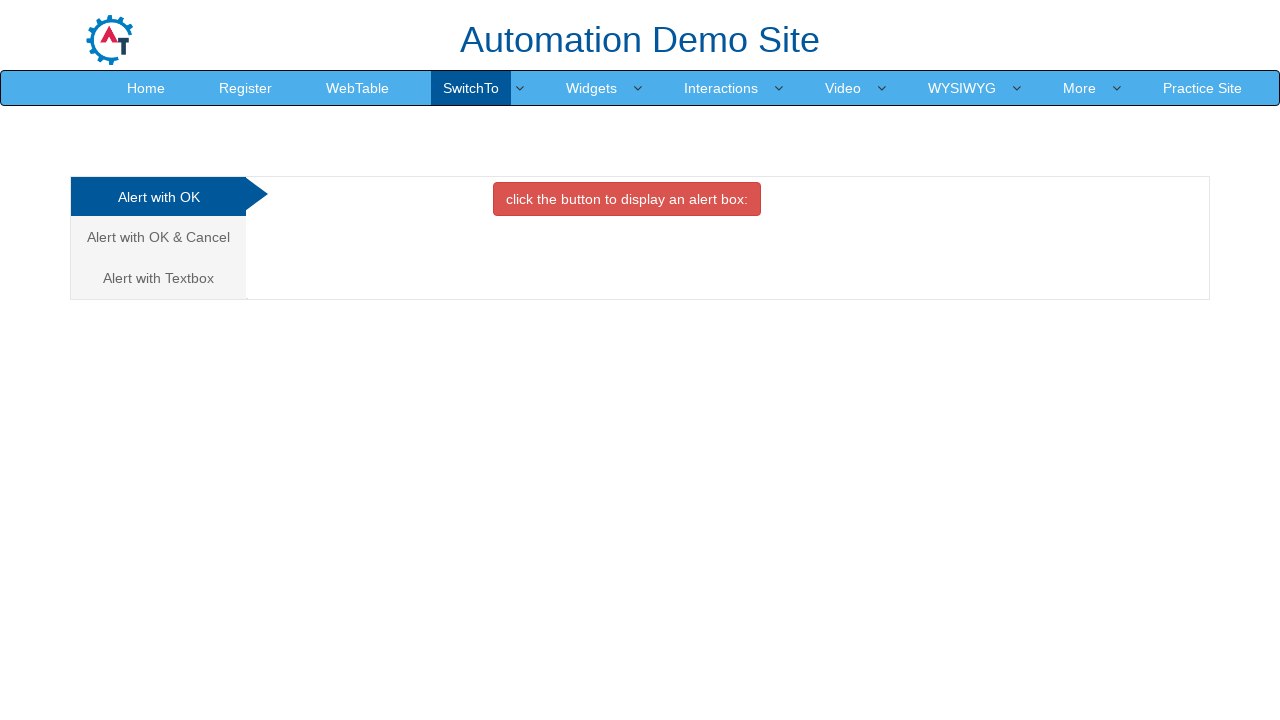

Set up dialog handler to accept alerts
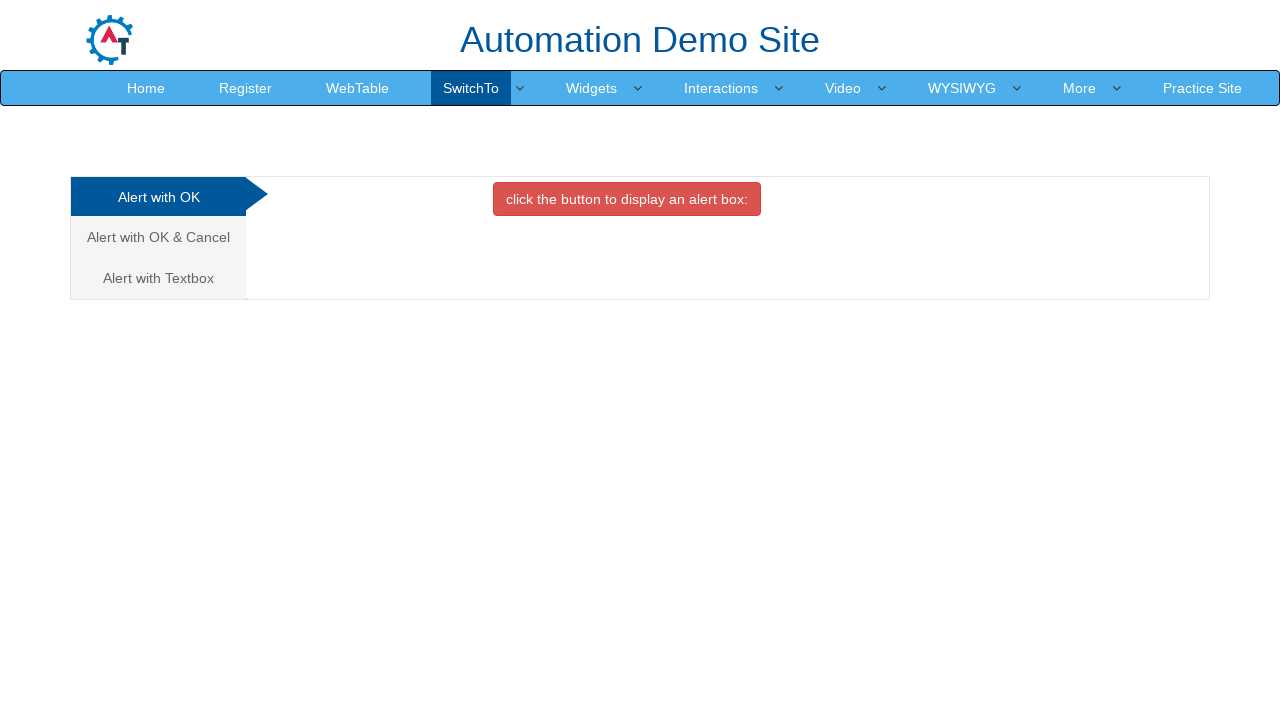

Clicked button to trigger JavaScript alert at (627, 199) on xpath=//*[@id='OKTab']/button
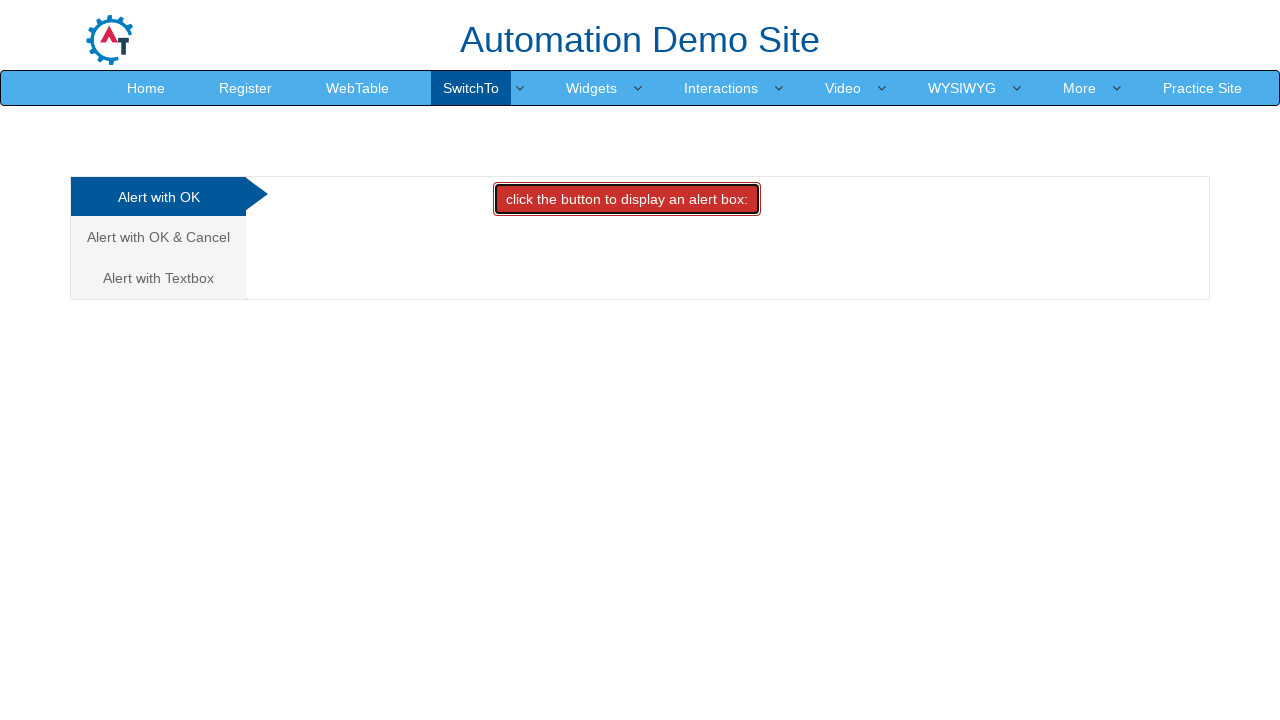

Waited for alert to be processed
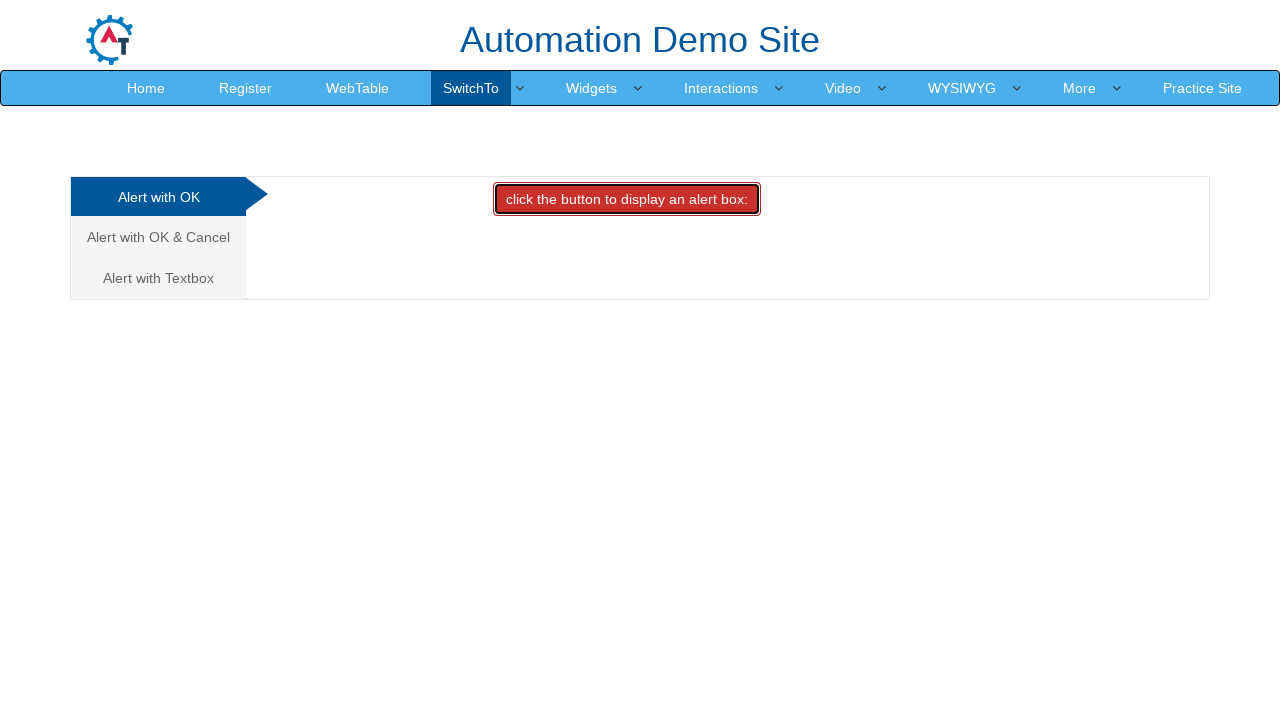

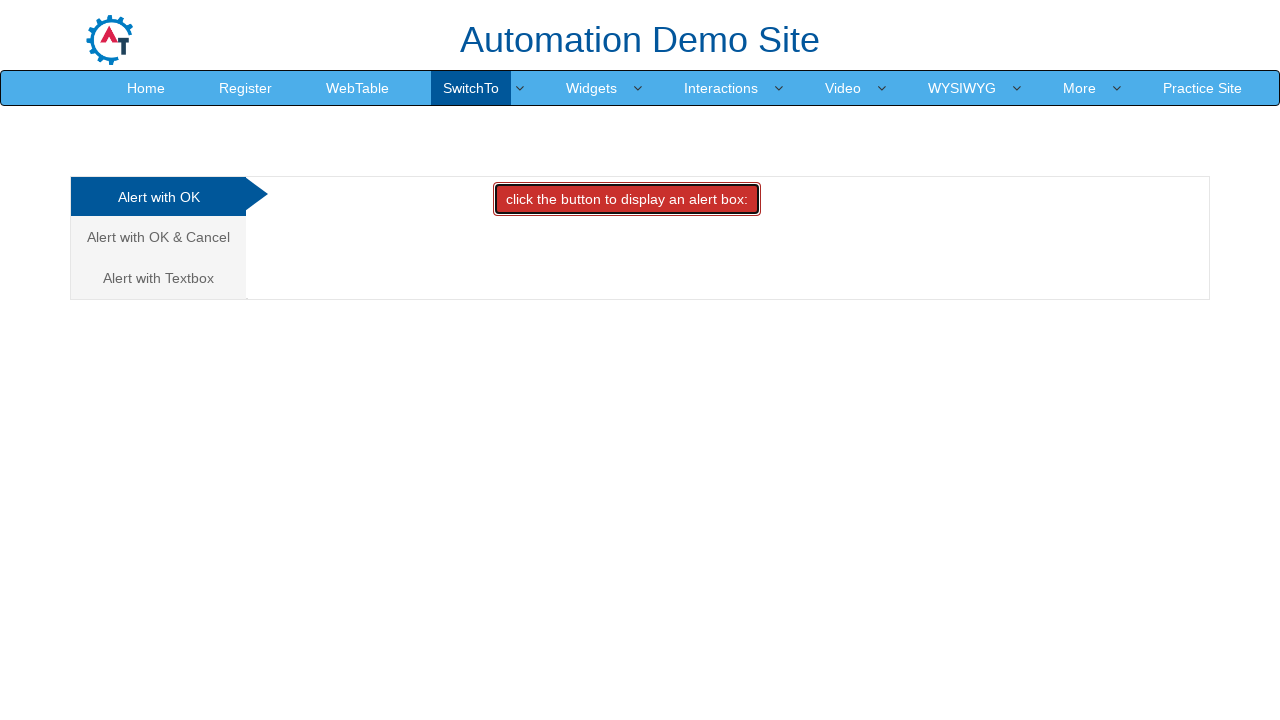